Tests handling of a JavaScript prompt dialog by clicking the prompt button

Starting URL: https://the-internet.herokuapp.com/javascript_alerts

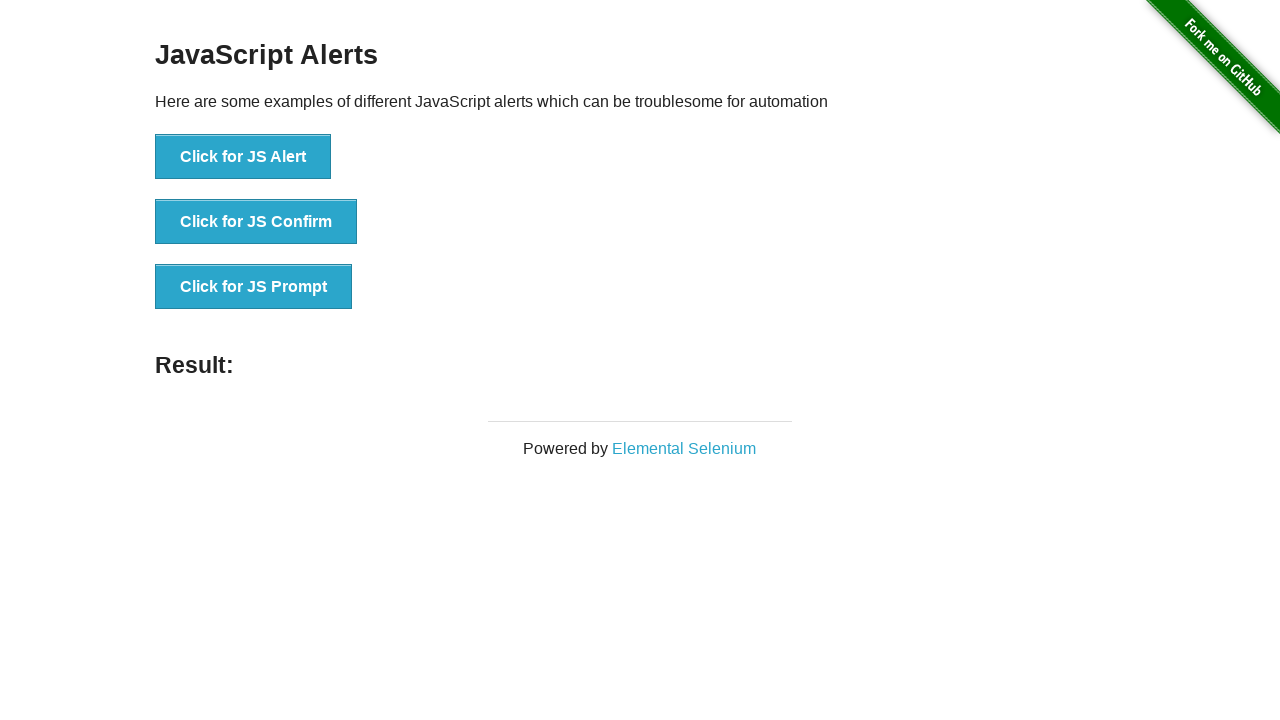

Set up dialog handler to accept prompt with 'Test input text'
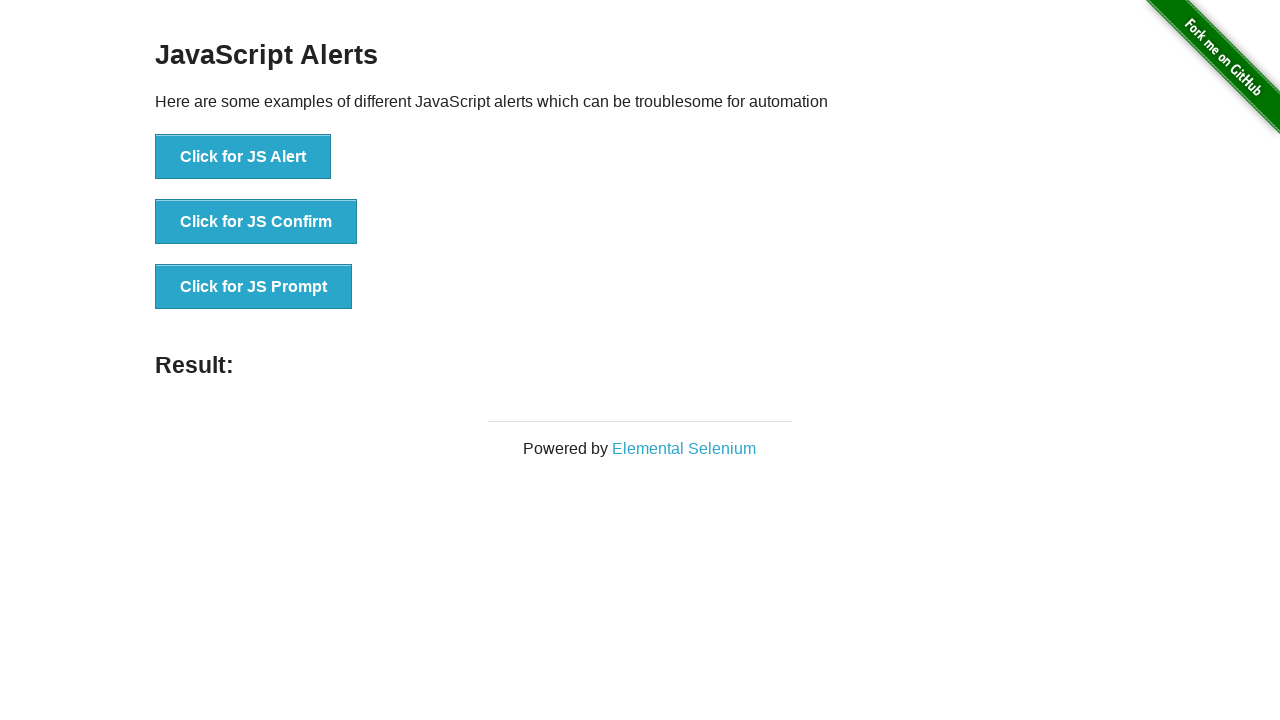

Clicked prompt button to trigger JavaScript prompt dialog at (254, 287) on button[onclick="jsPrompt()"]
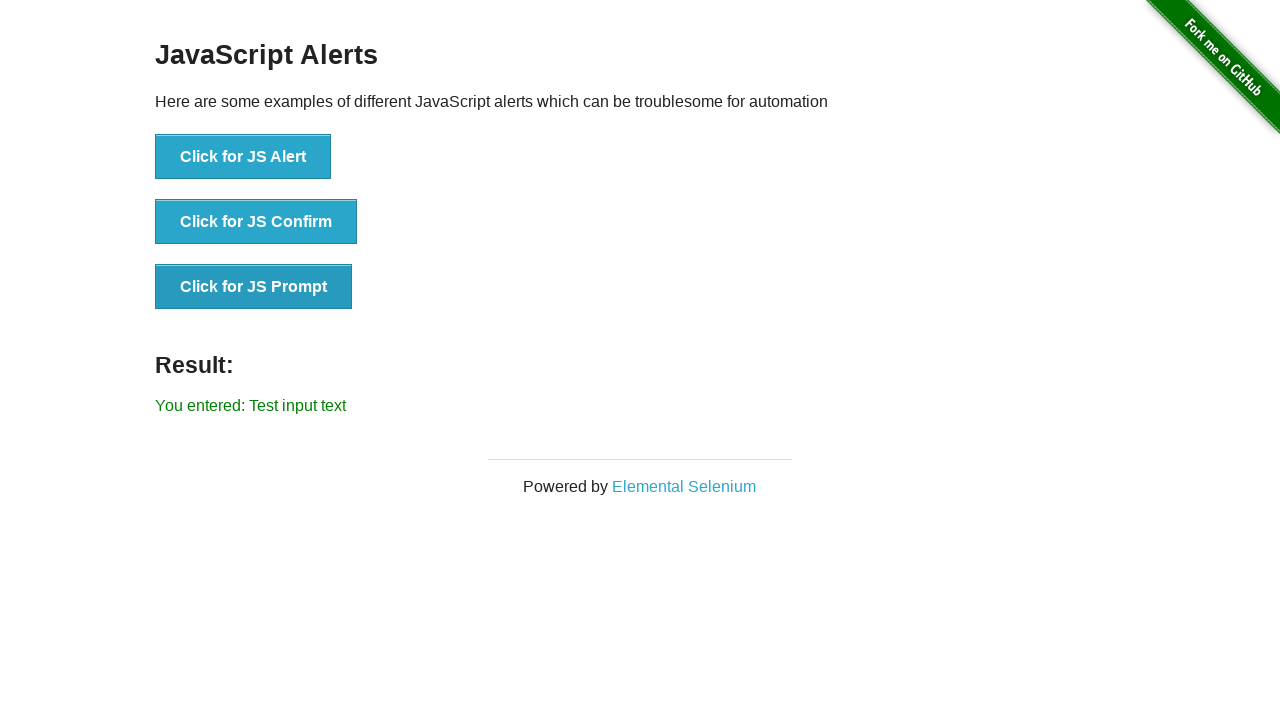

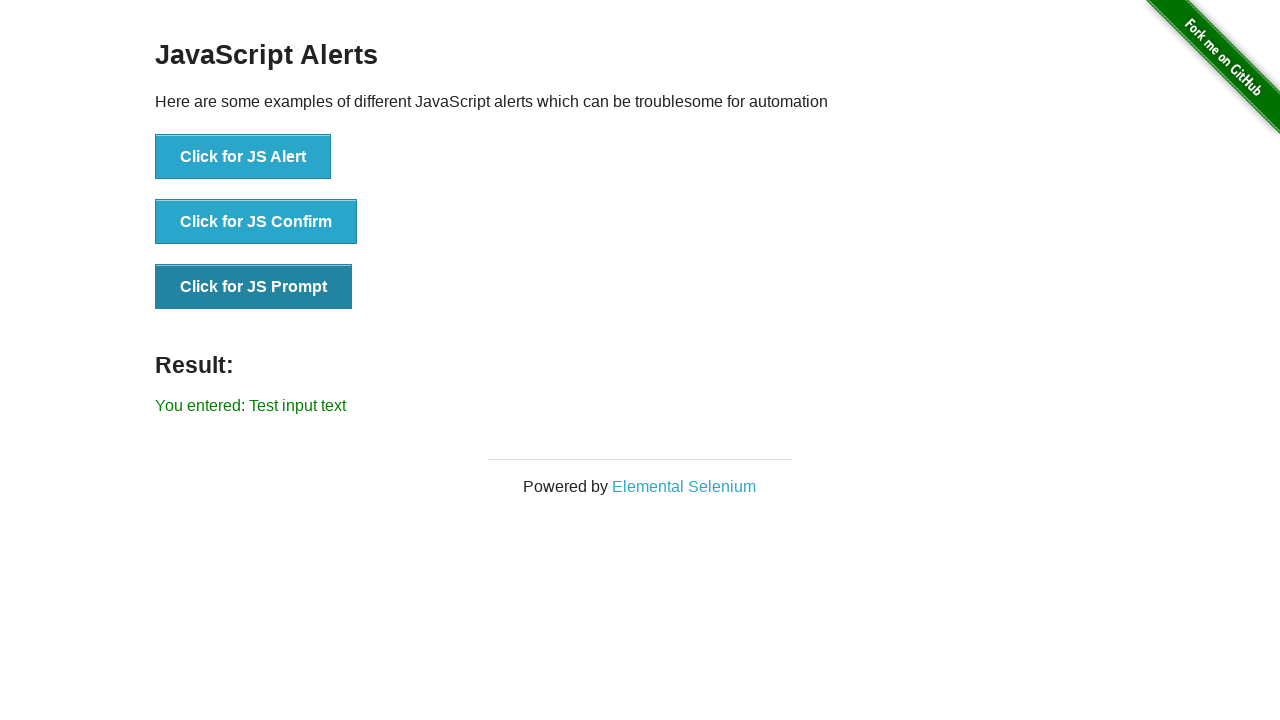